Navigates to Finviz stock quote page for SNOW and waits for the chart to load.

Starting URL: https://finviz.com/quote.ashx?t=SNOW&p=d

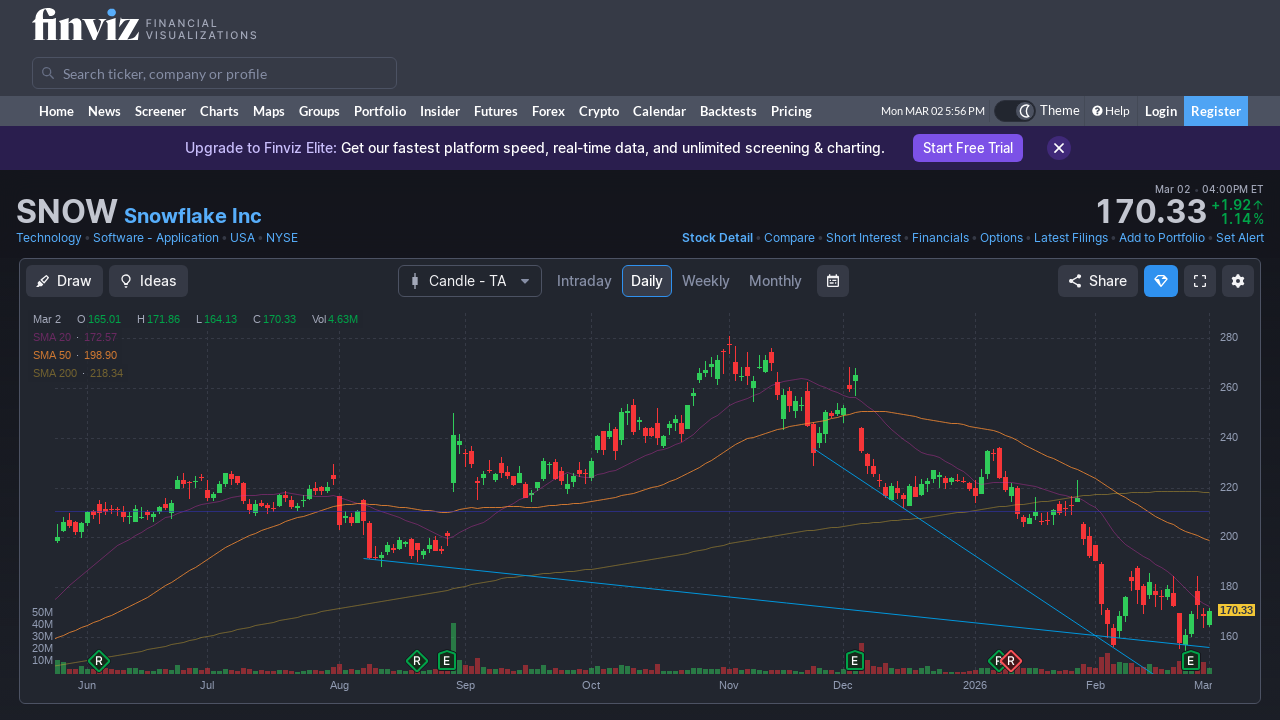

Set viewport size to 1920x1920 for financial data display
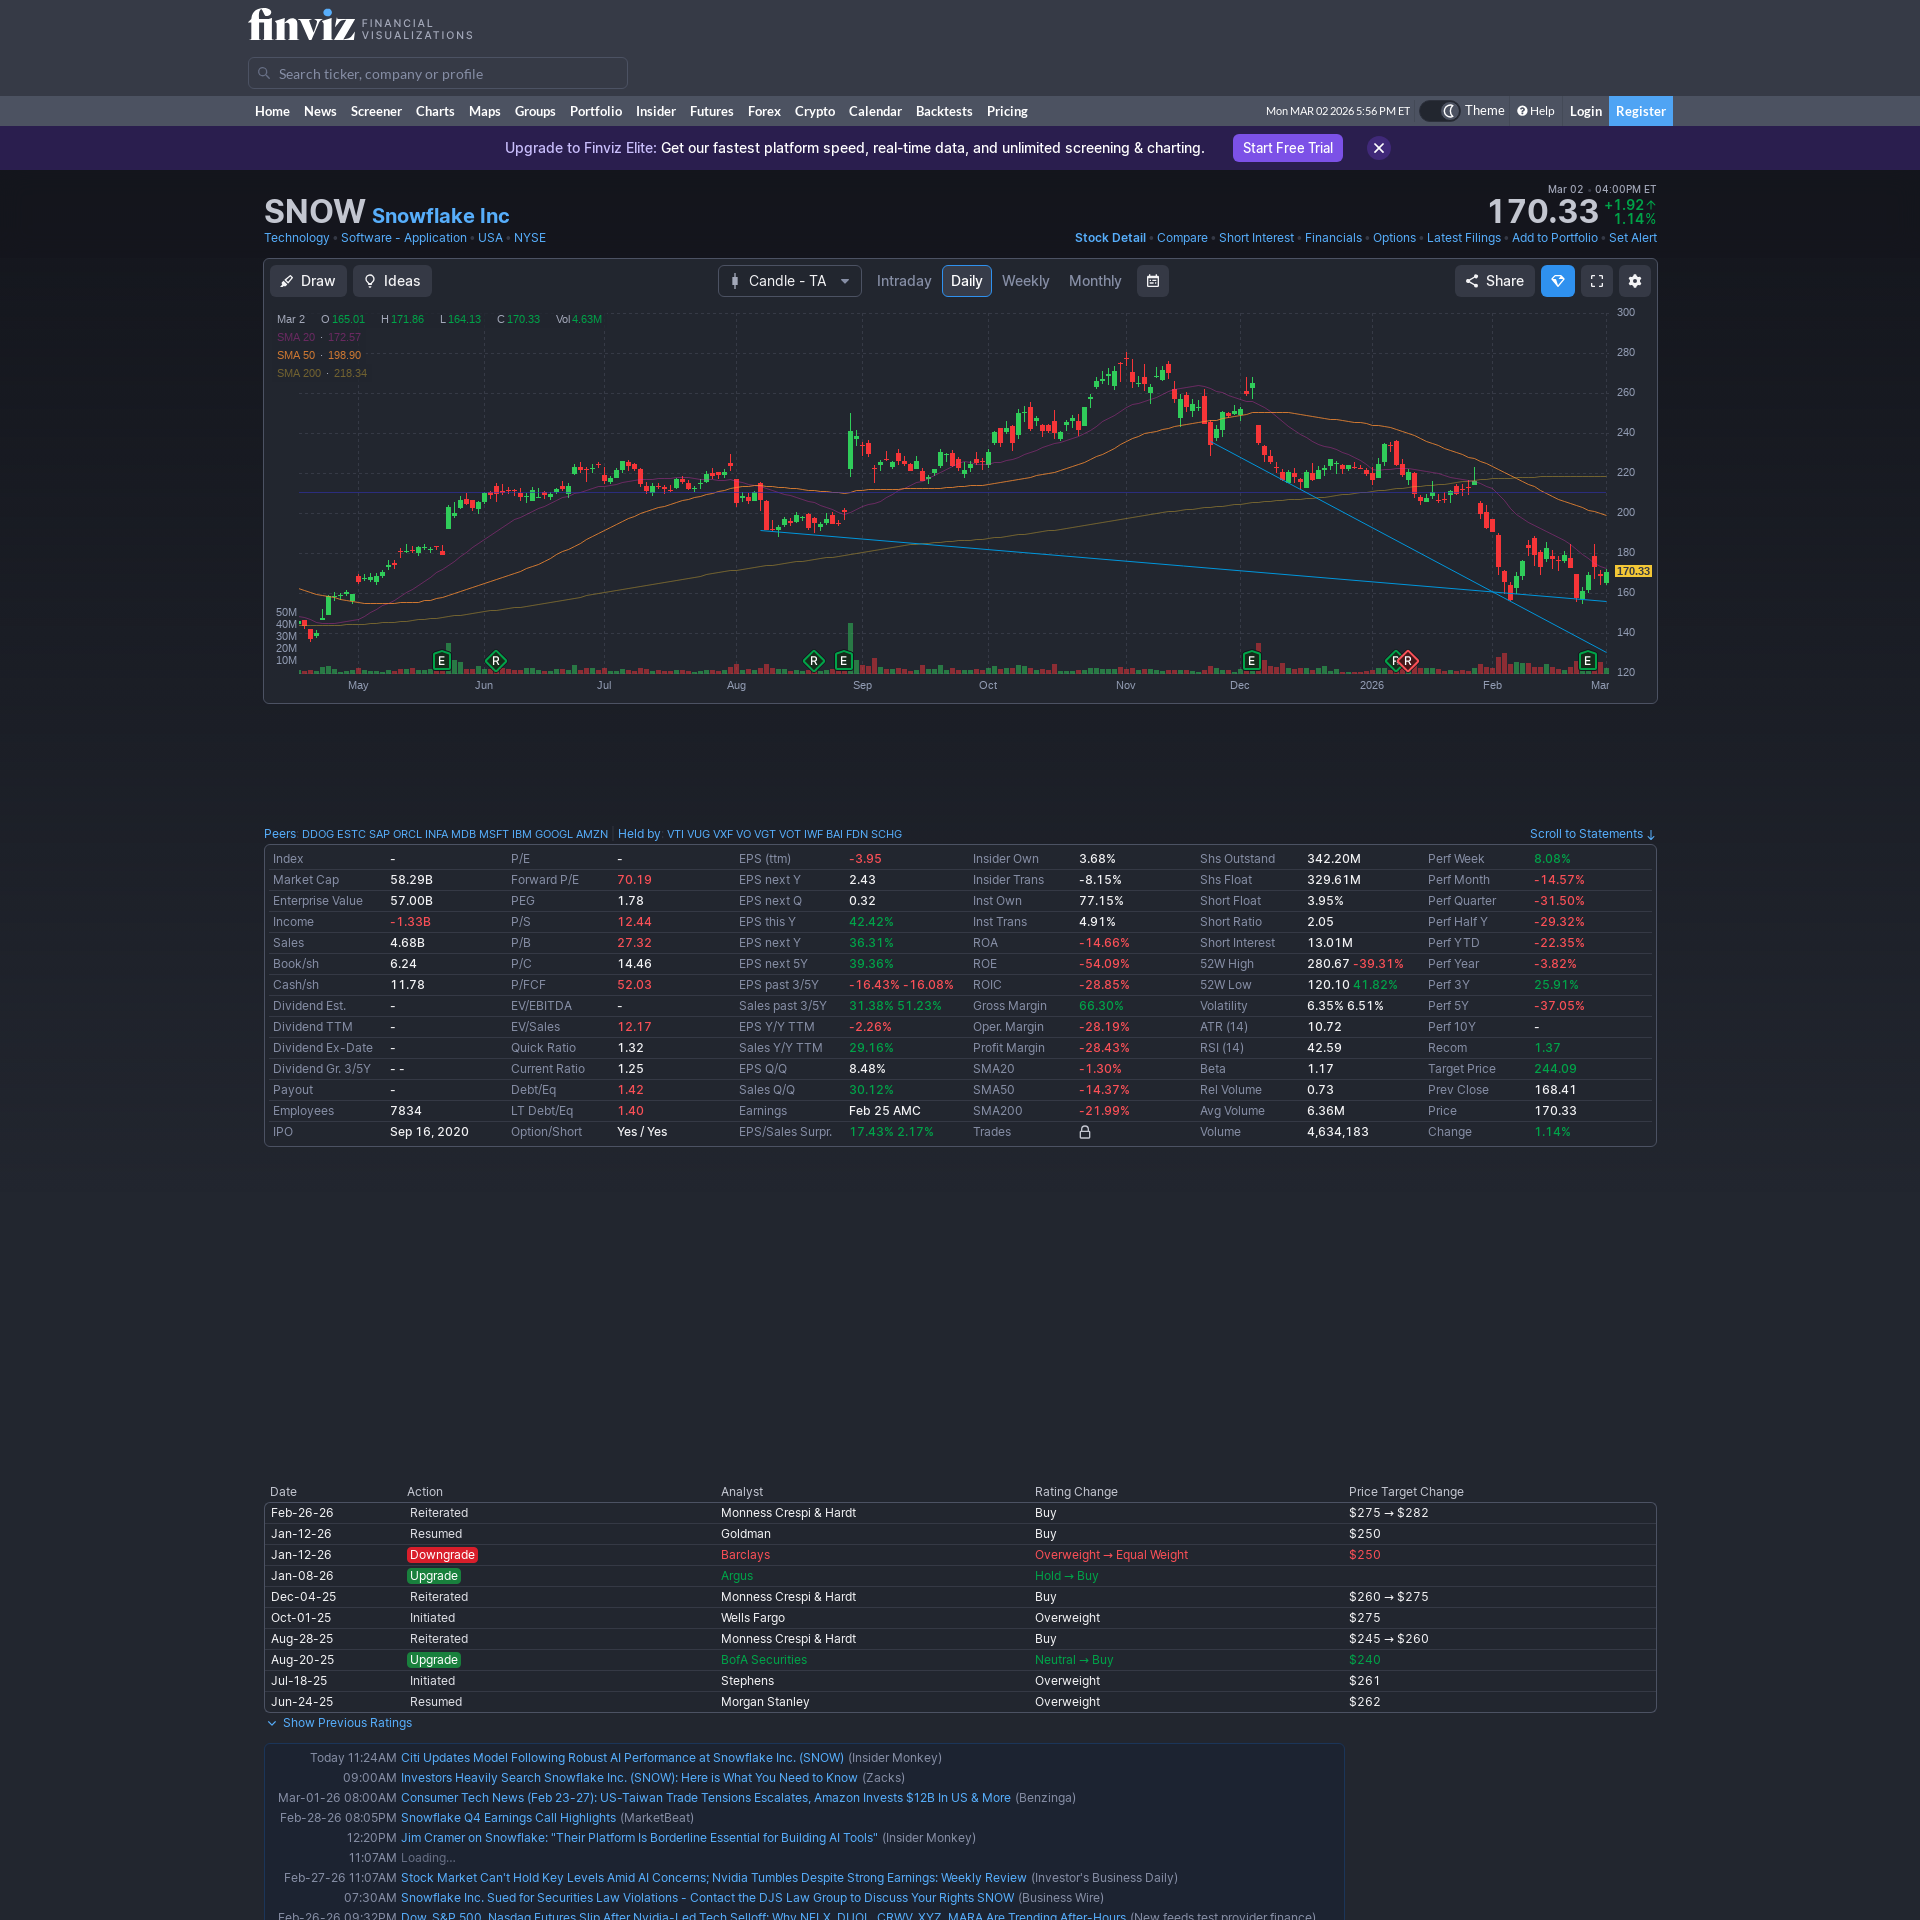

Chart loaded on Finviz SNOW stock quote page
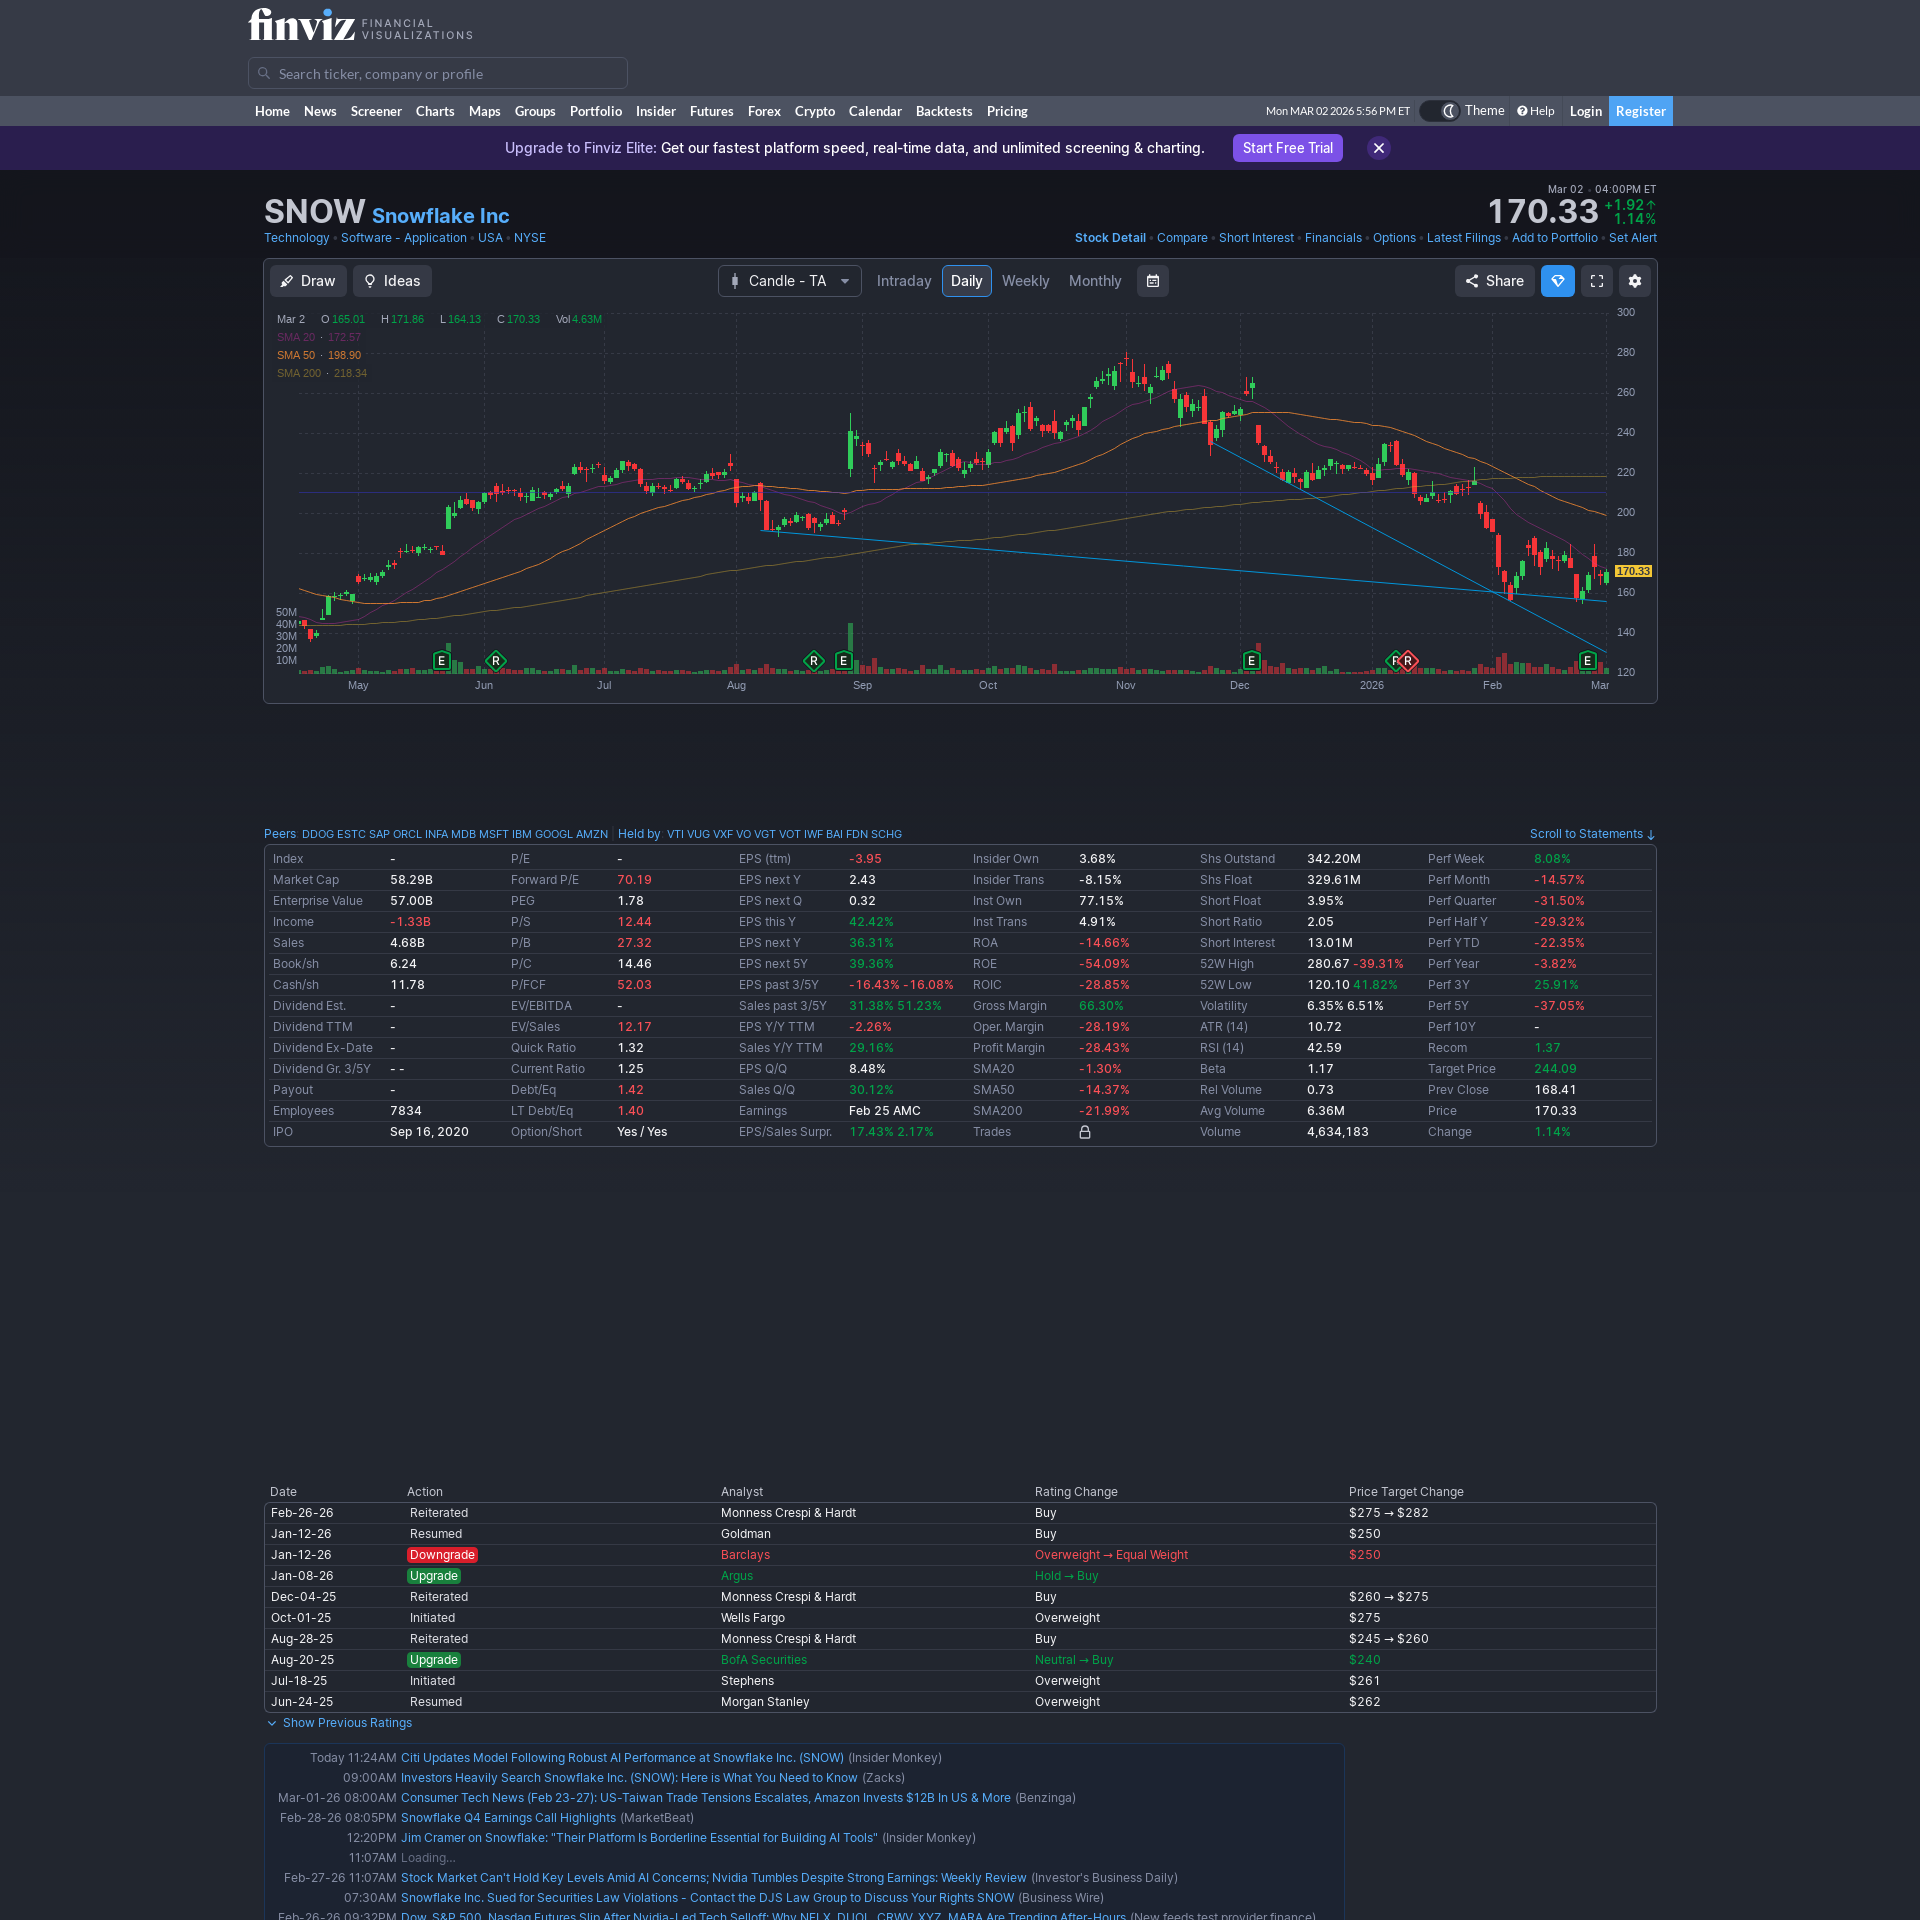

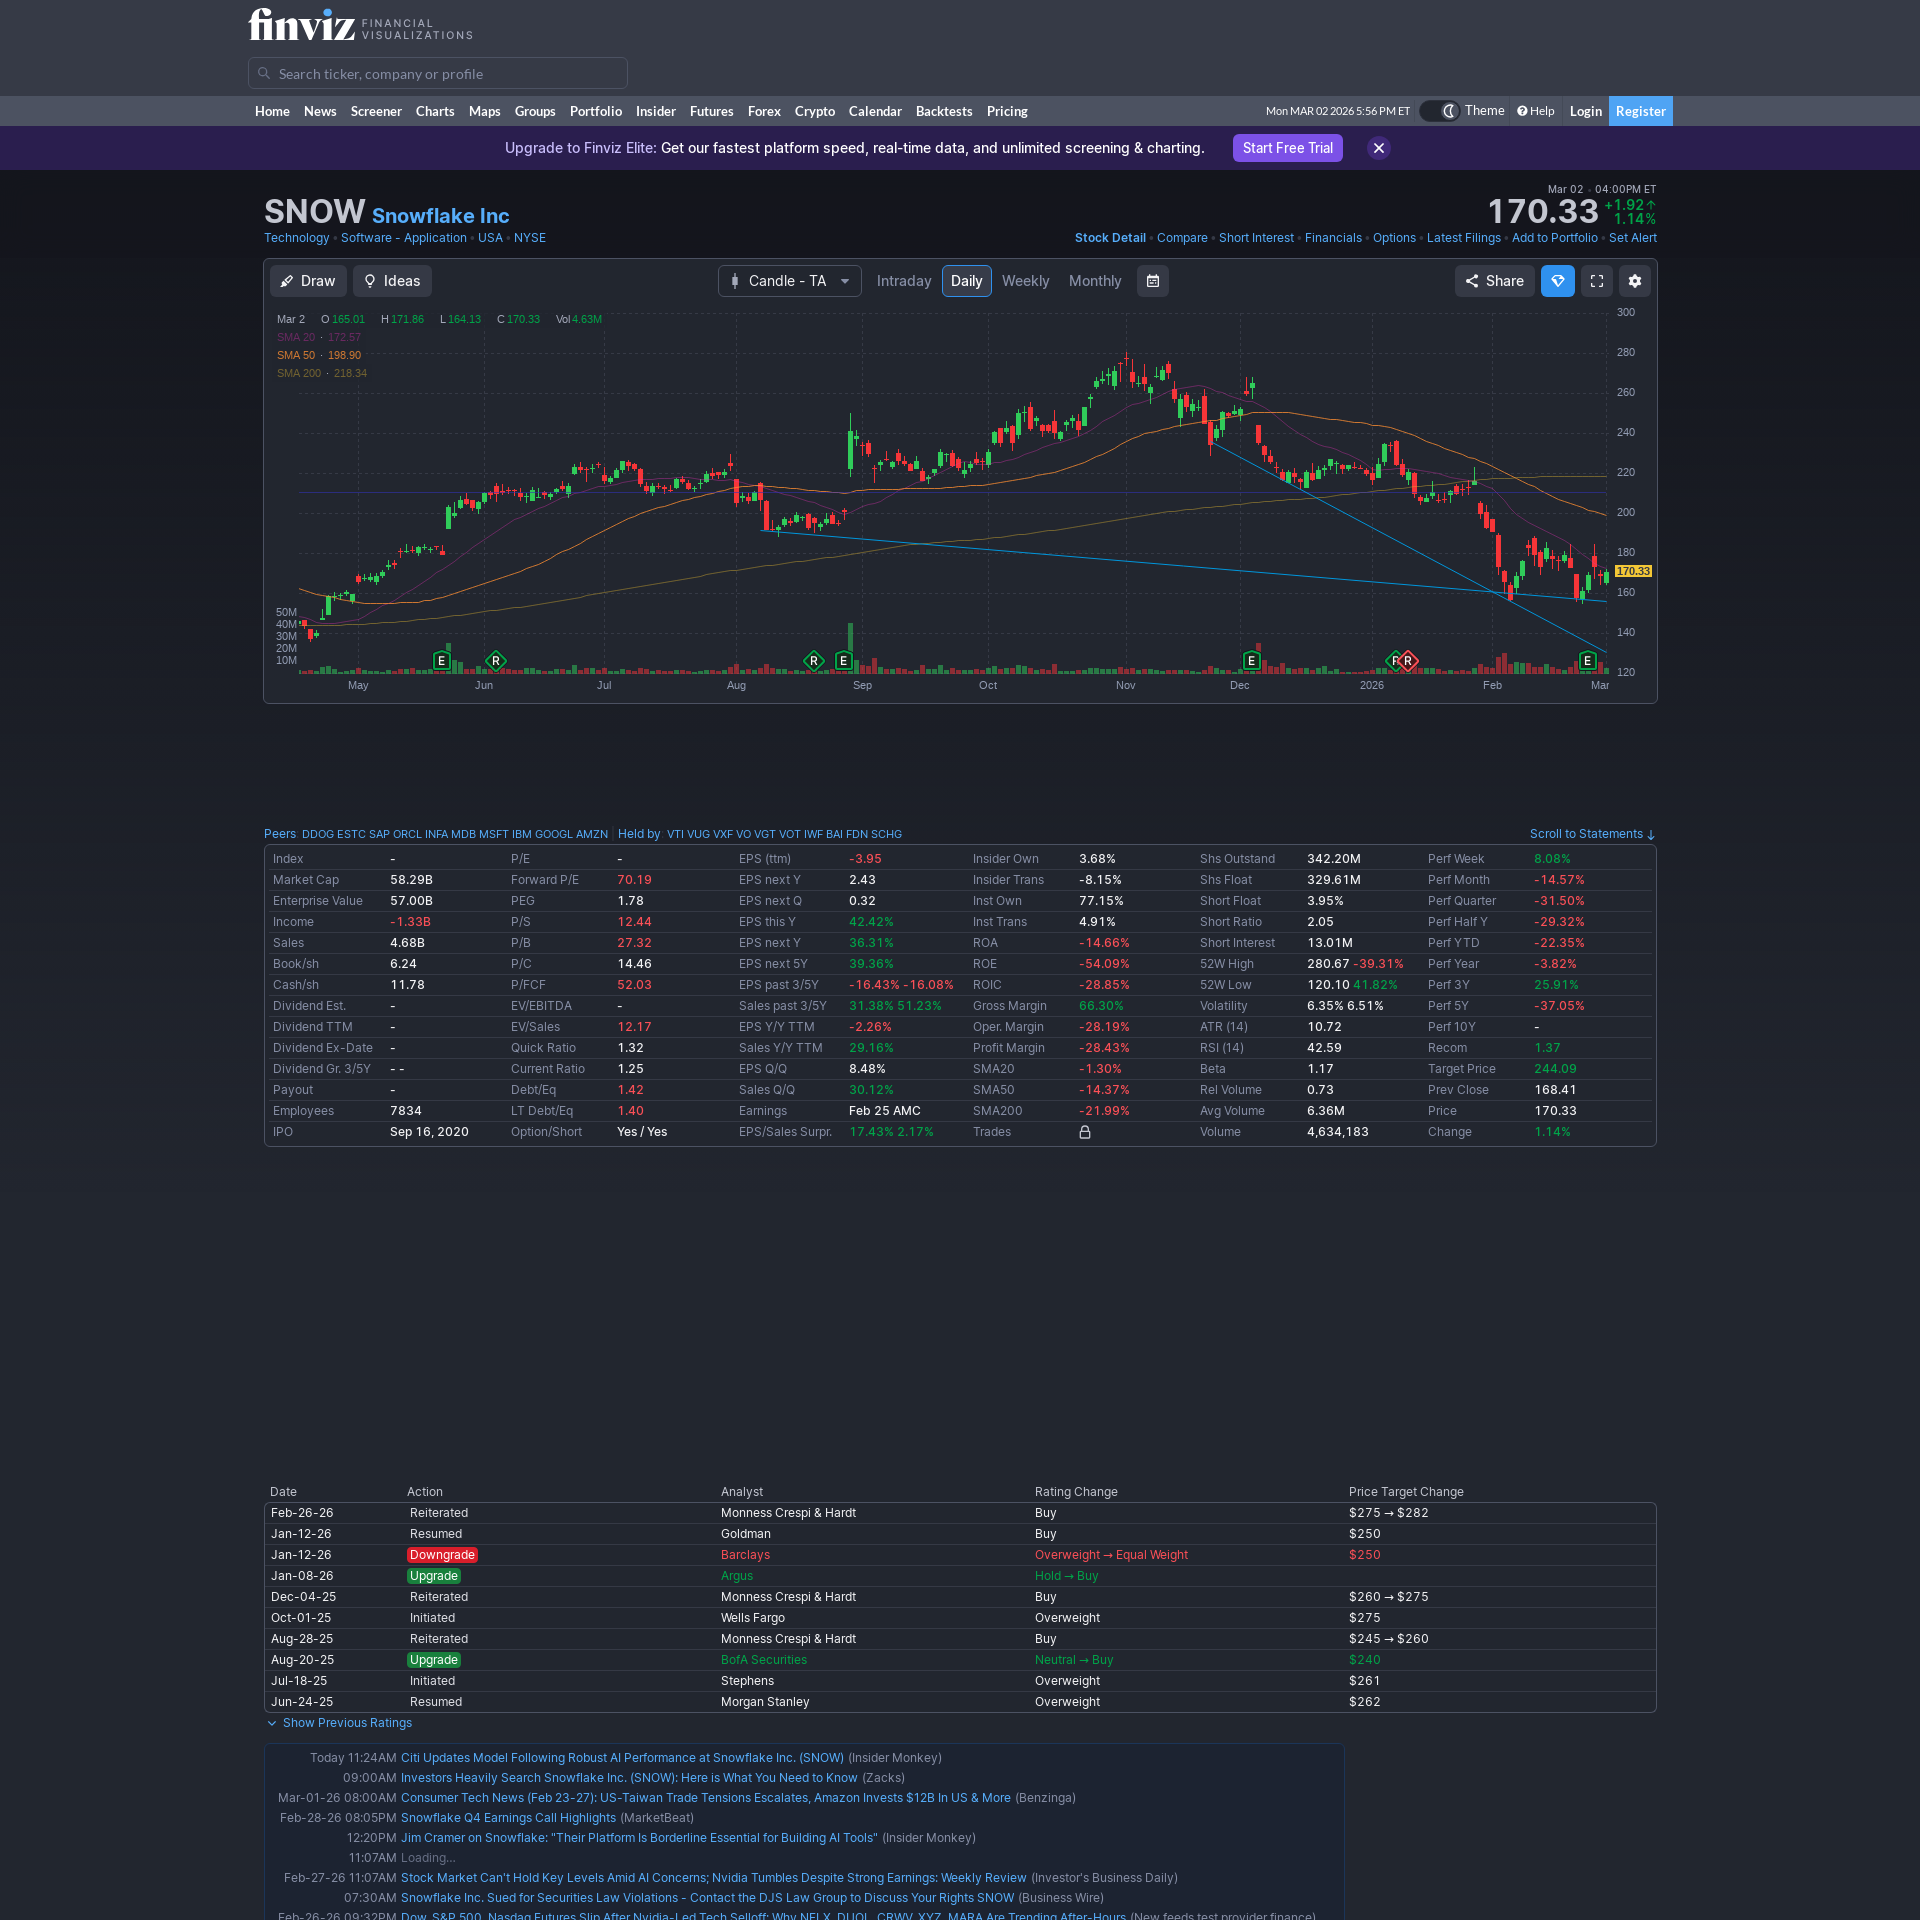